Tests a form submission by filling in the first name field, clicking submit, and verifying the thank you message appears

Starting URL: https://formy-project.herokuapp.com/form

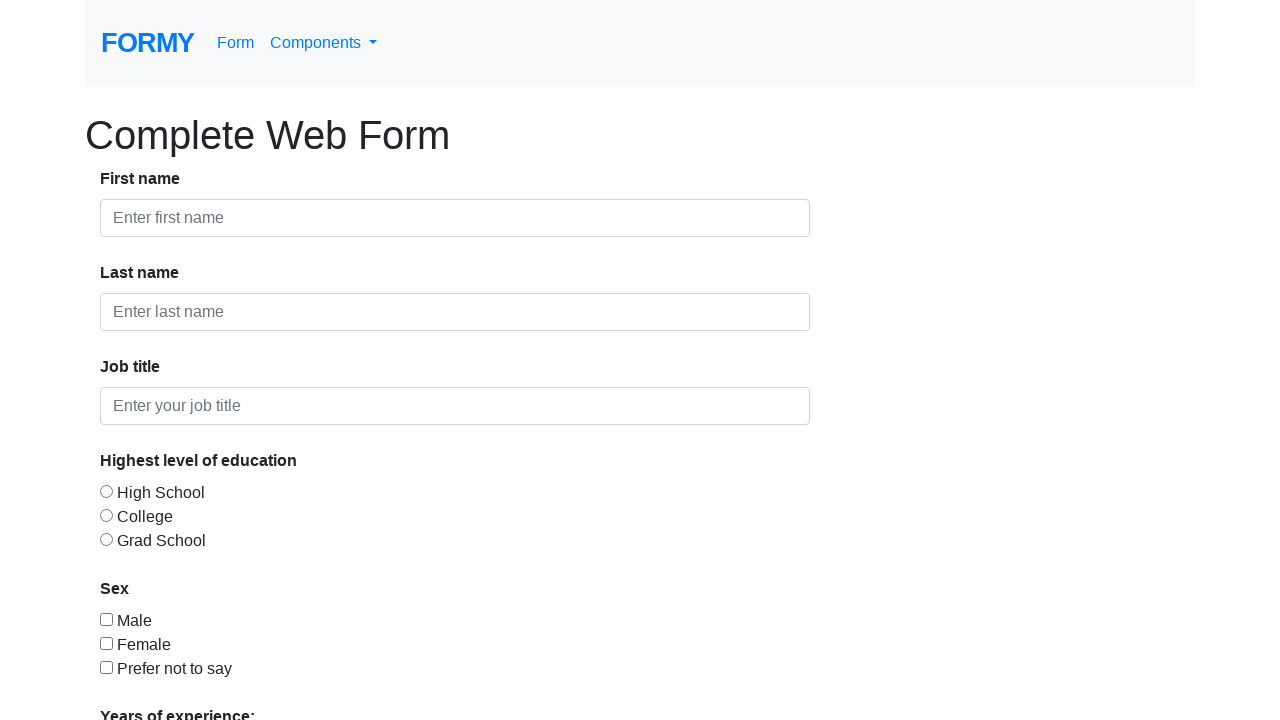

Filled first name field with 'Andy' on #first-name
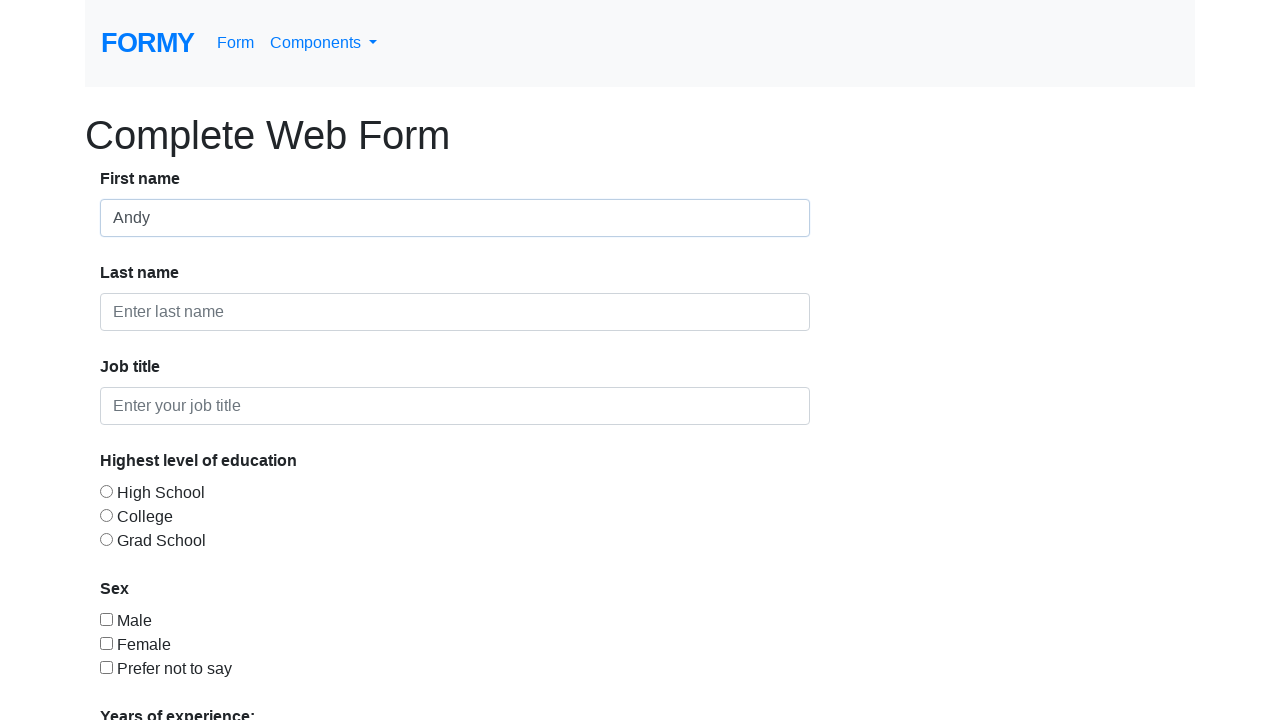

Clicked Submit button at (148, 680) on text=Submit
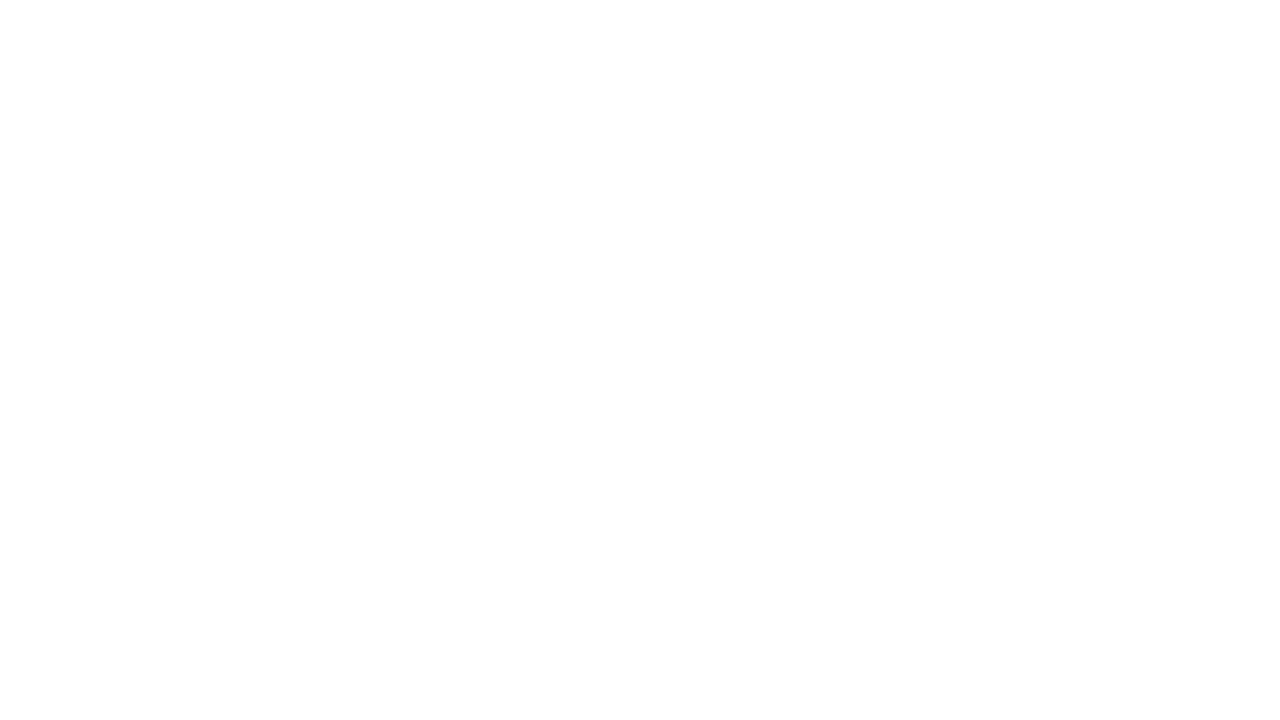

Thank you message heading loaded
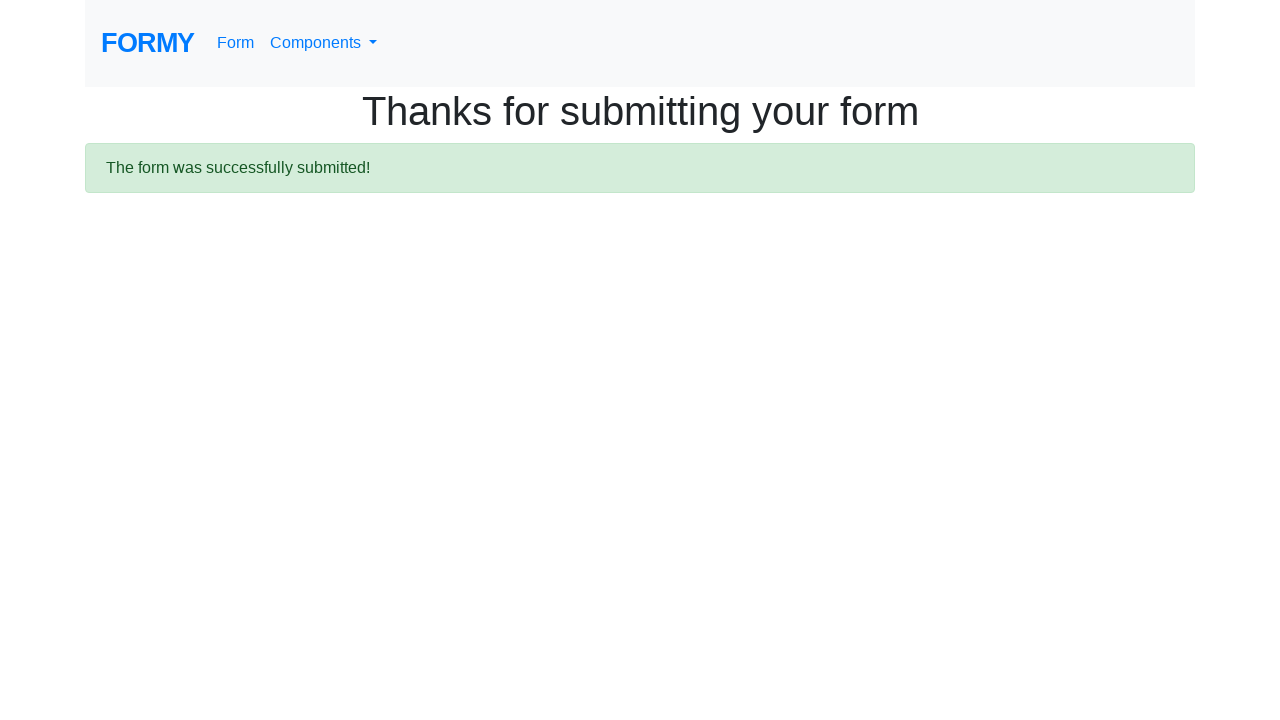

Located thank you message element
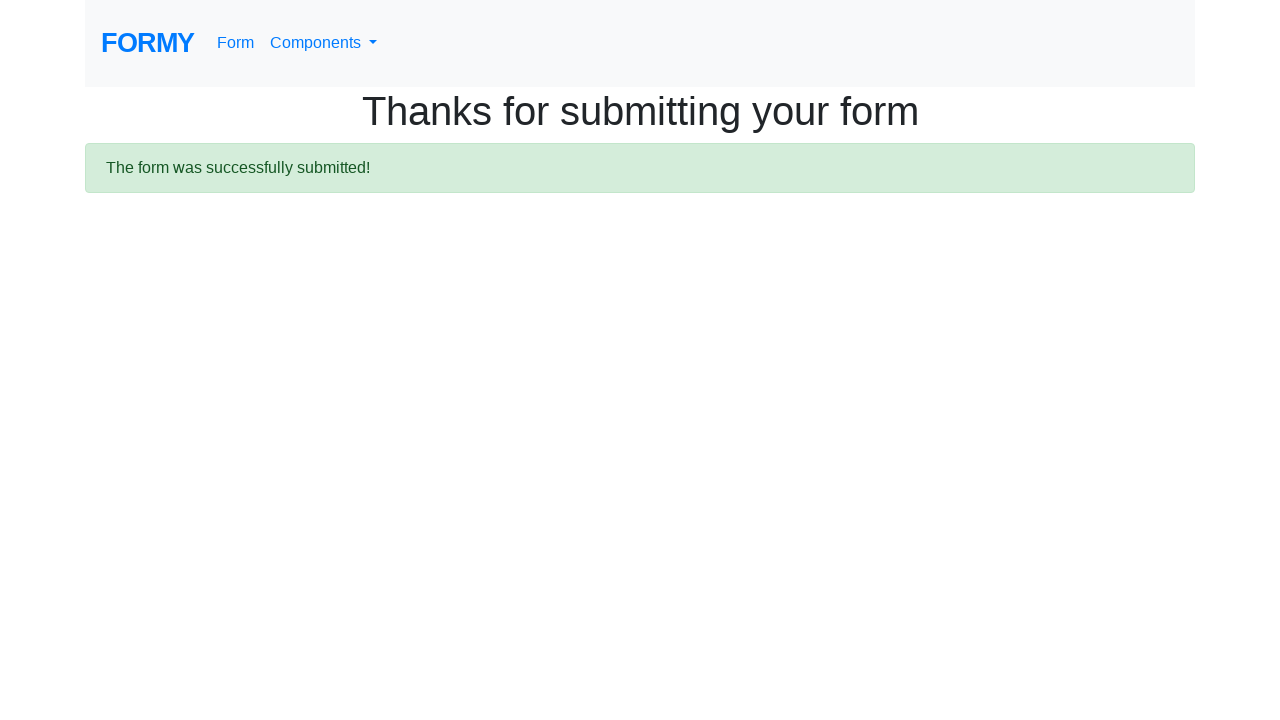

Verified thank you message text matches expected value
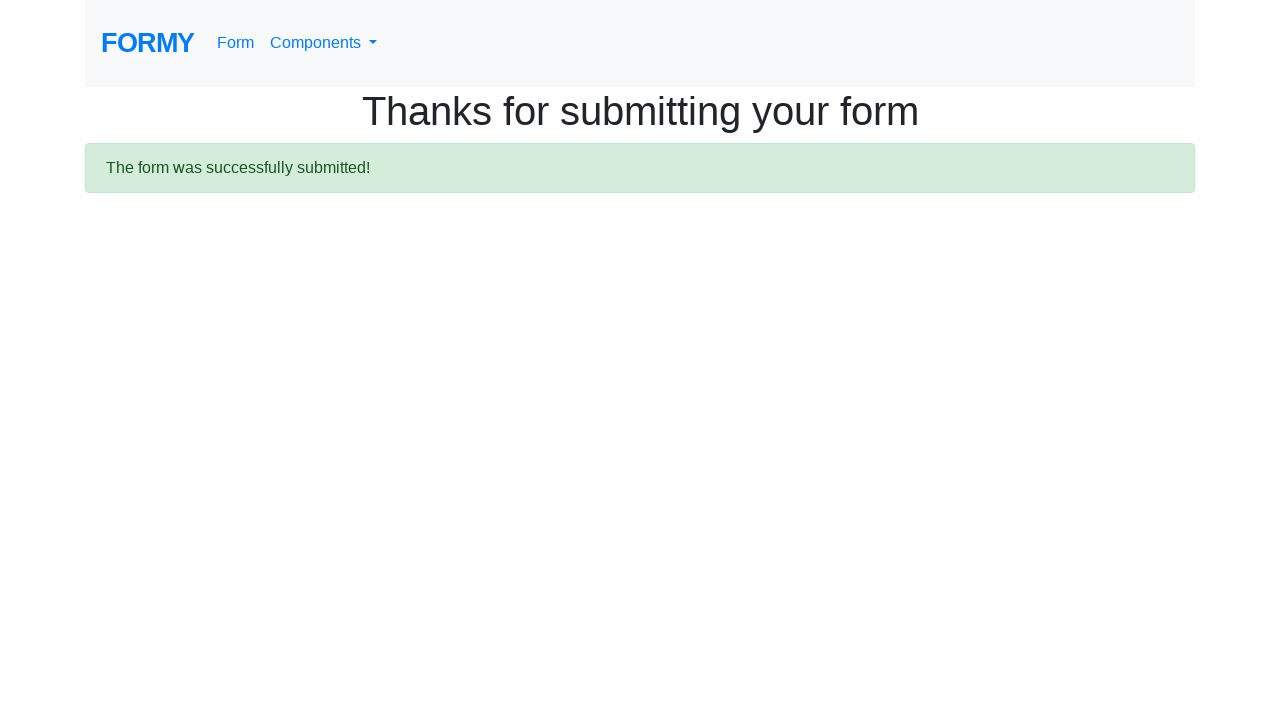

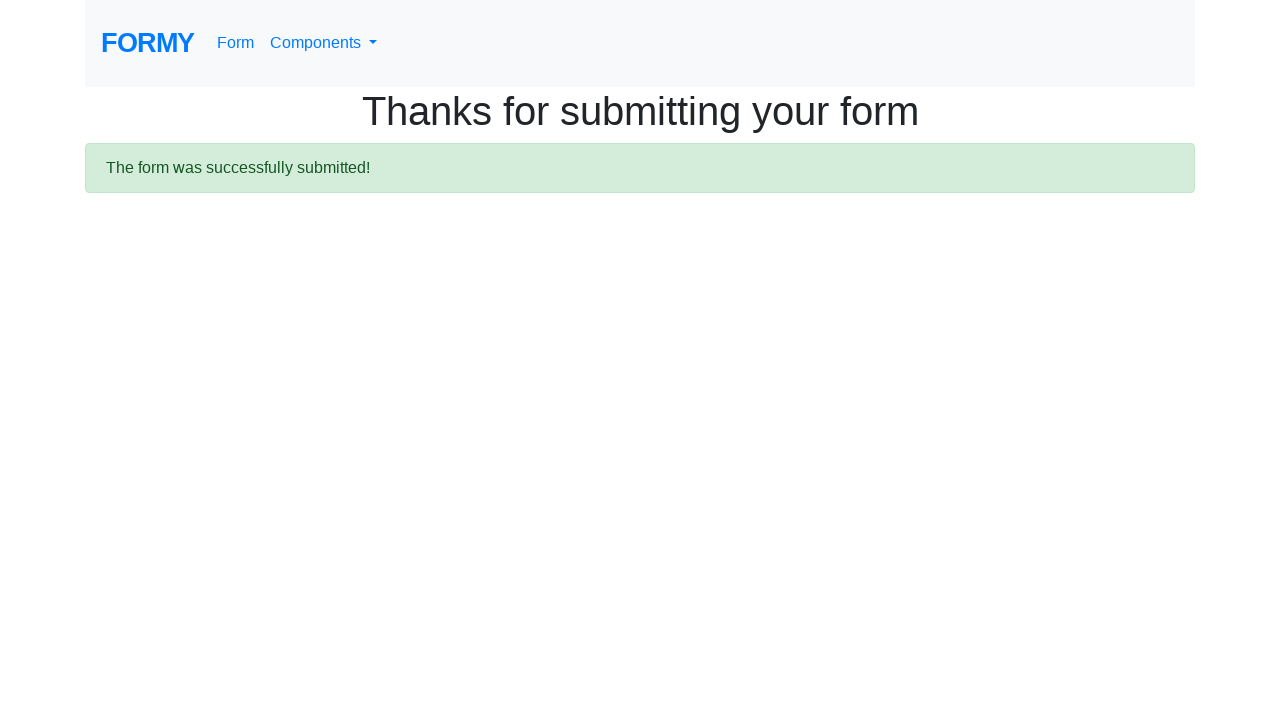